Tests autosuggest dropdown functionality by typing partial text and selecting a specific option from the suggestions

Starting URL: https://rahulshettyacademy.com/dropdownsPractise/

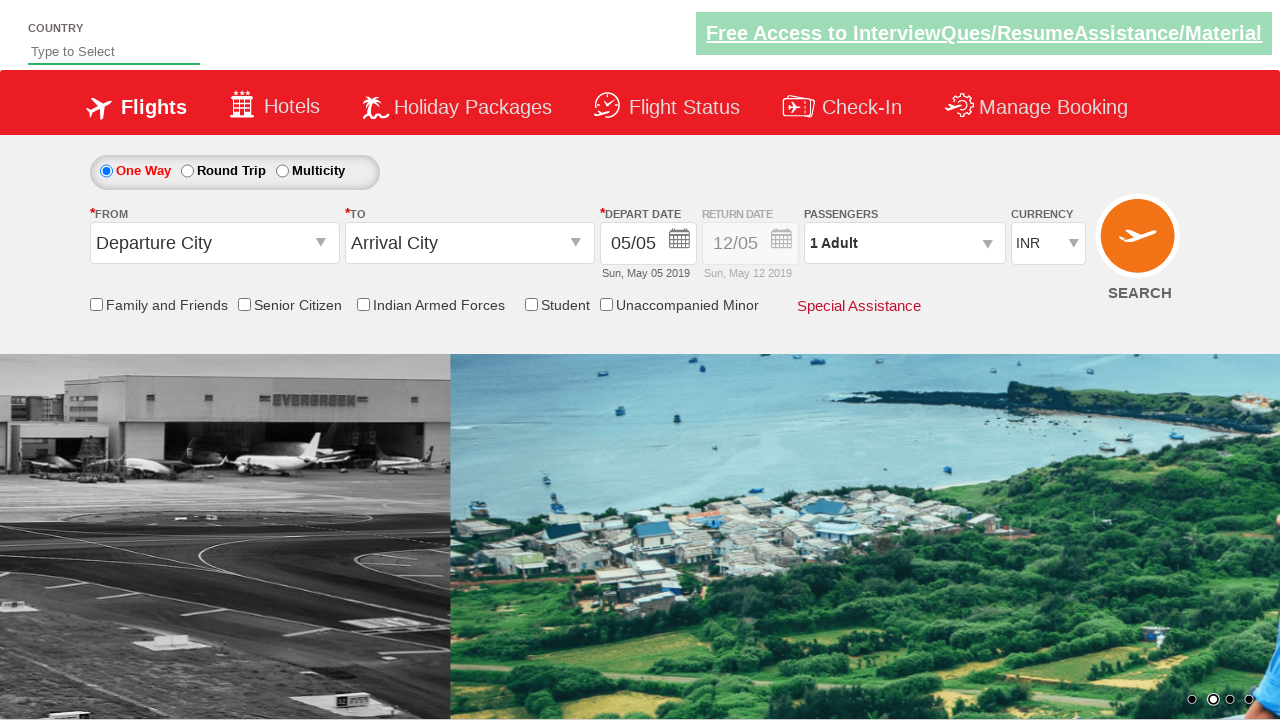

Typed 'ind' into autosuggest field on #autosuggest
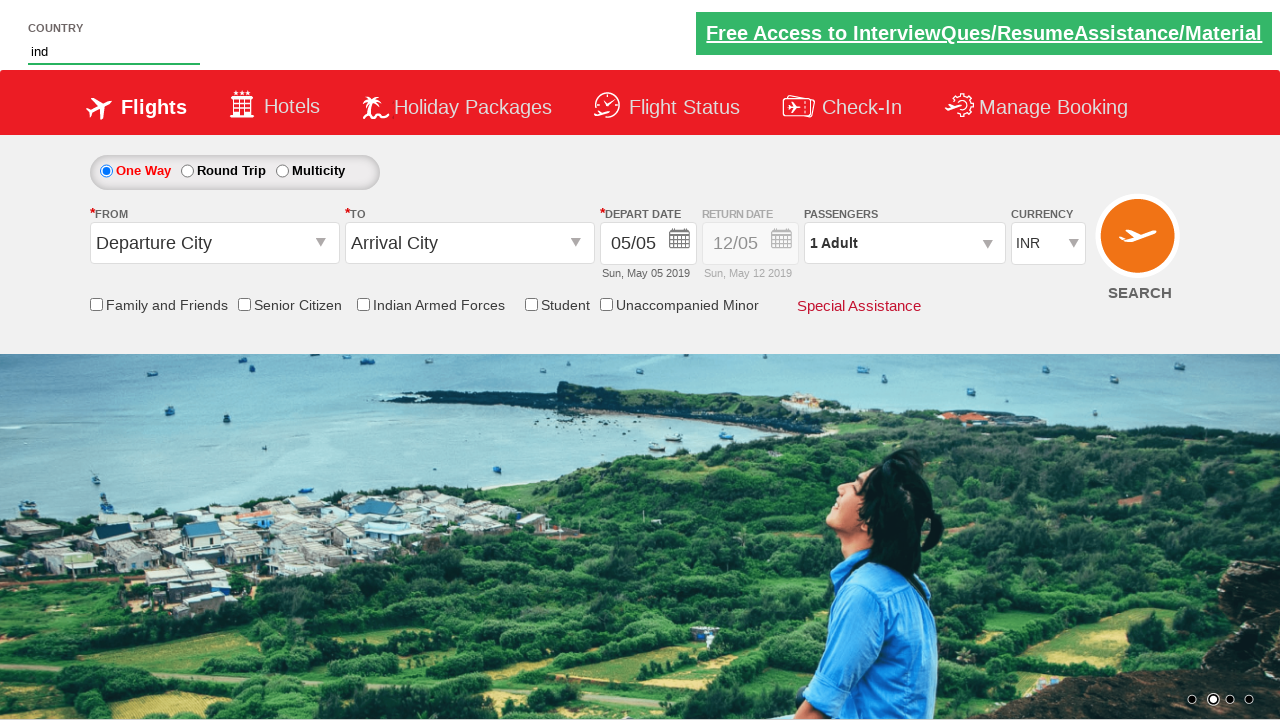

Autosuggest dropdown suggestions appeared
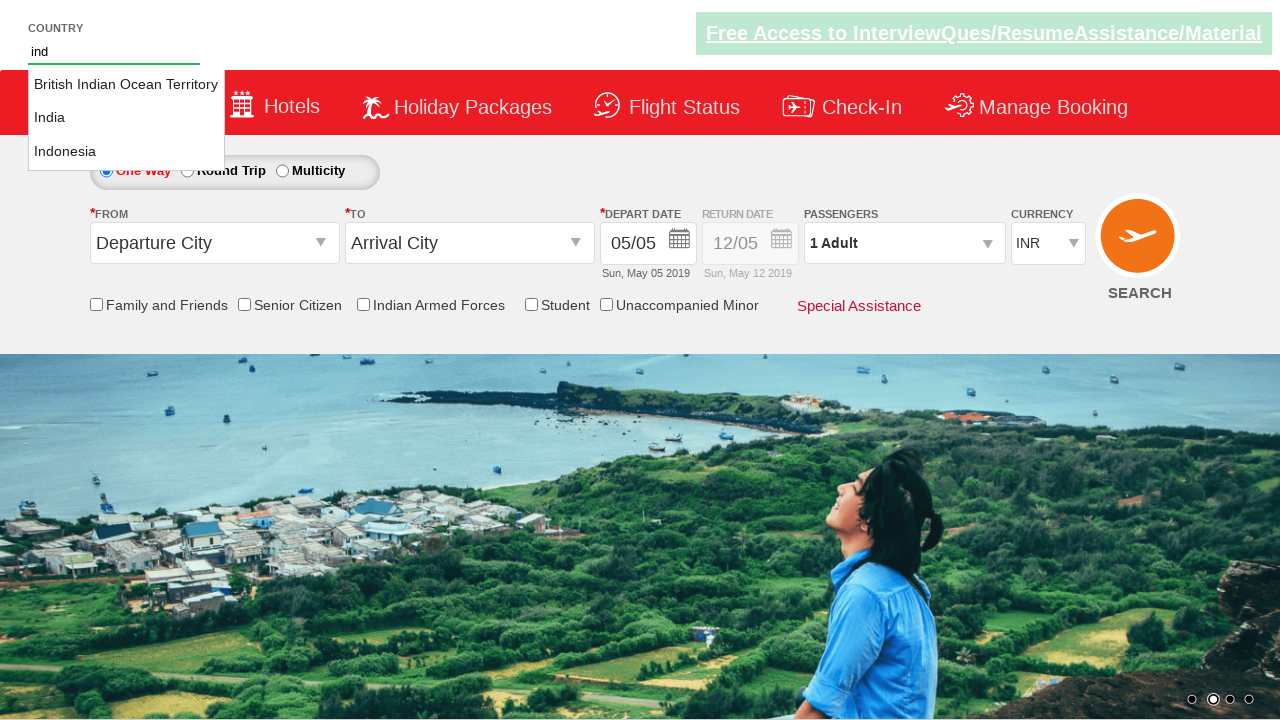

Selected 'India' from autosuggest dropdown at (126, 118) on li.ui-menu-item a >> nth=1
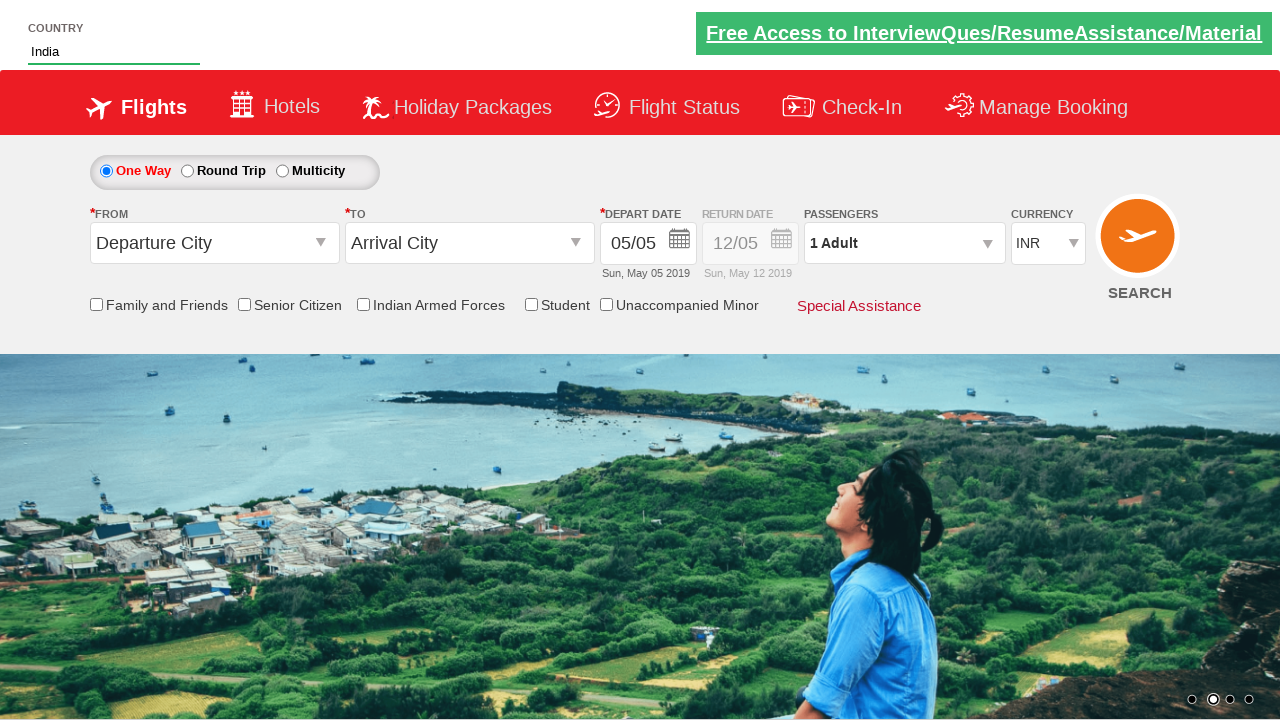

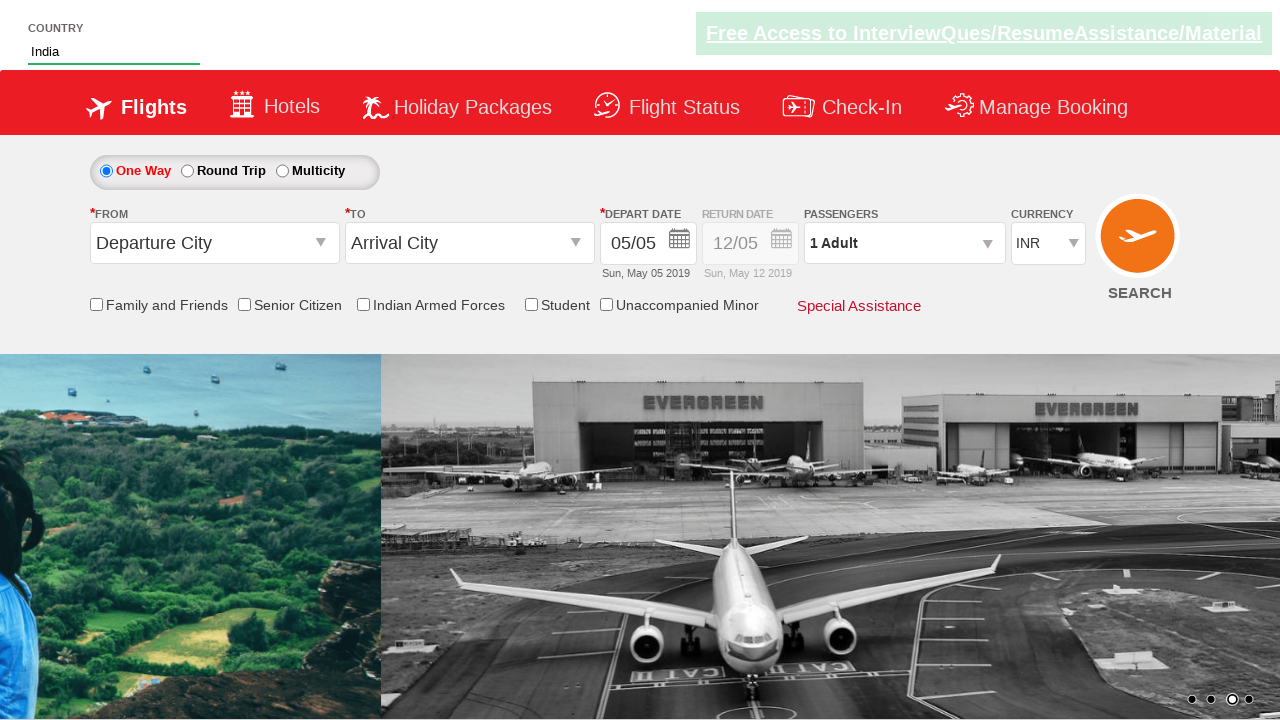